Tests browser window functionality by navigating to the Alerts, Frame & Windows section, clicking on Browser Windows menu item, and opening a new window

Starting URL: https://demoqa.com/

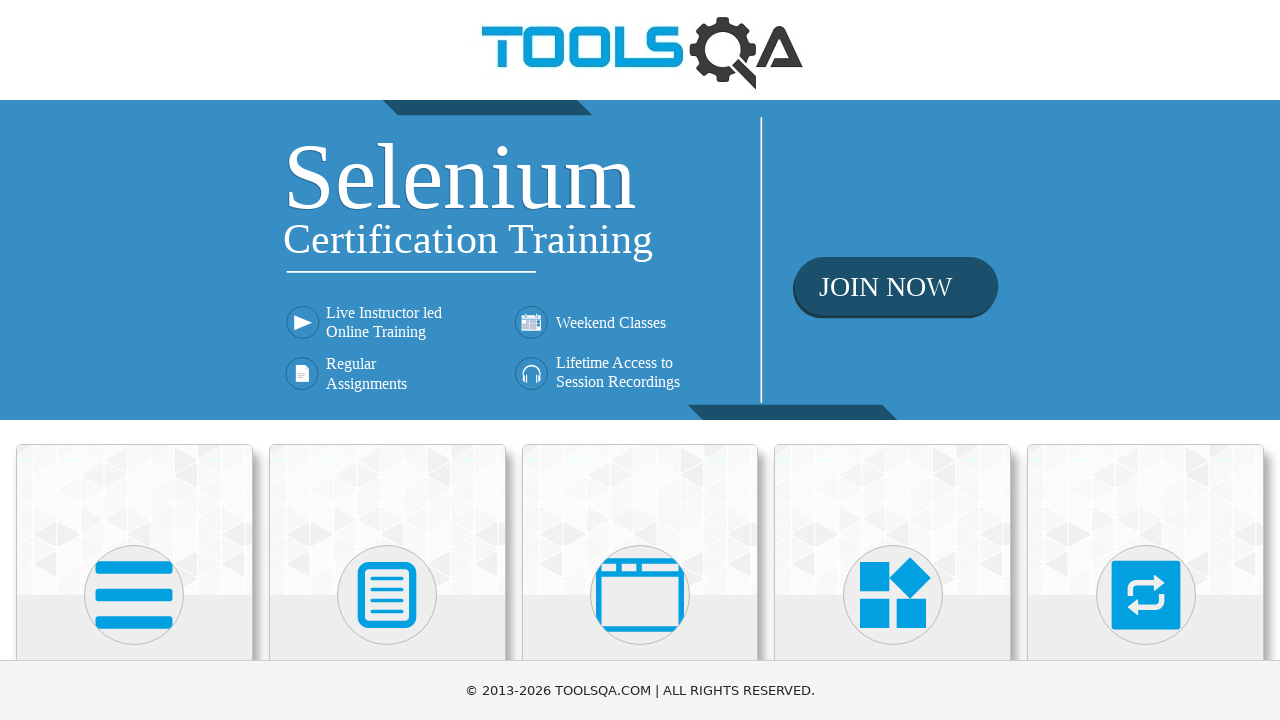

Navigated to https://demoqa.com/
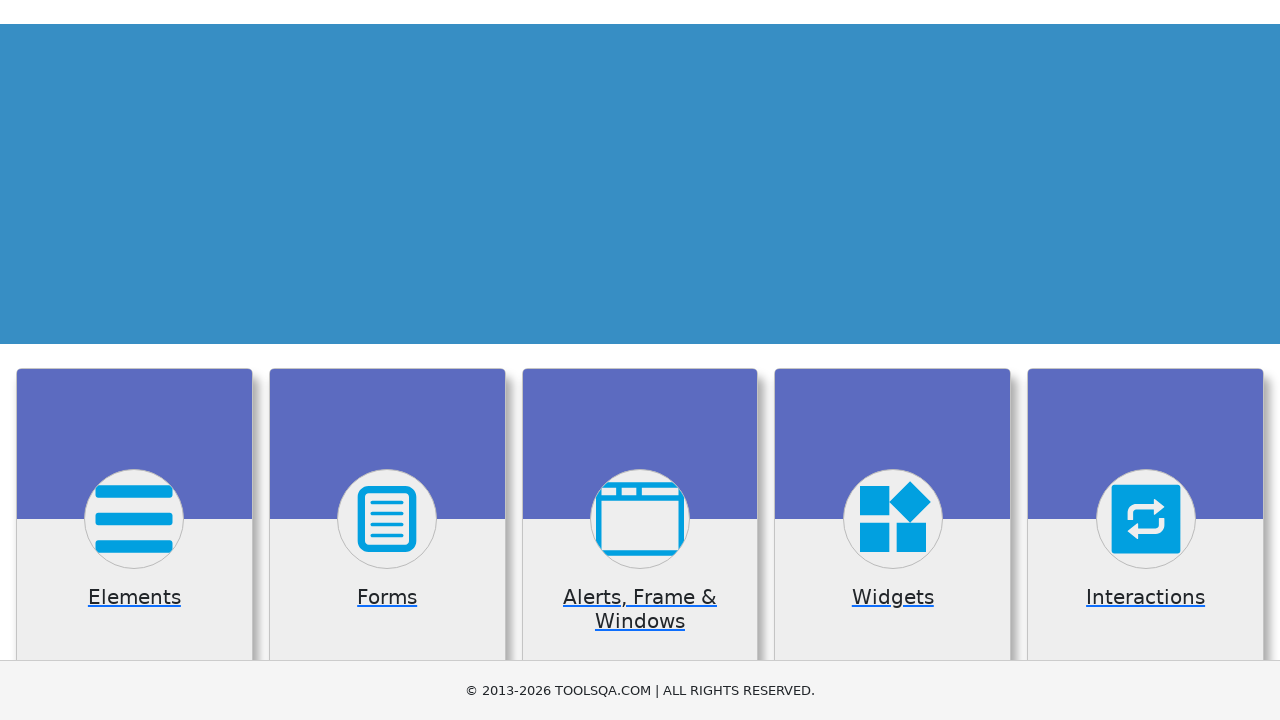

Clicked on 'Alerts, Frame & Windows' card at (640, 520) on (//div[@class='card mt-4 top-card'])[3]
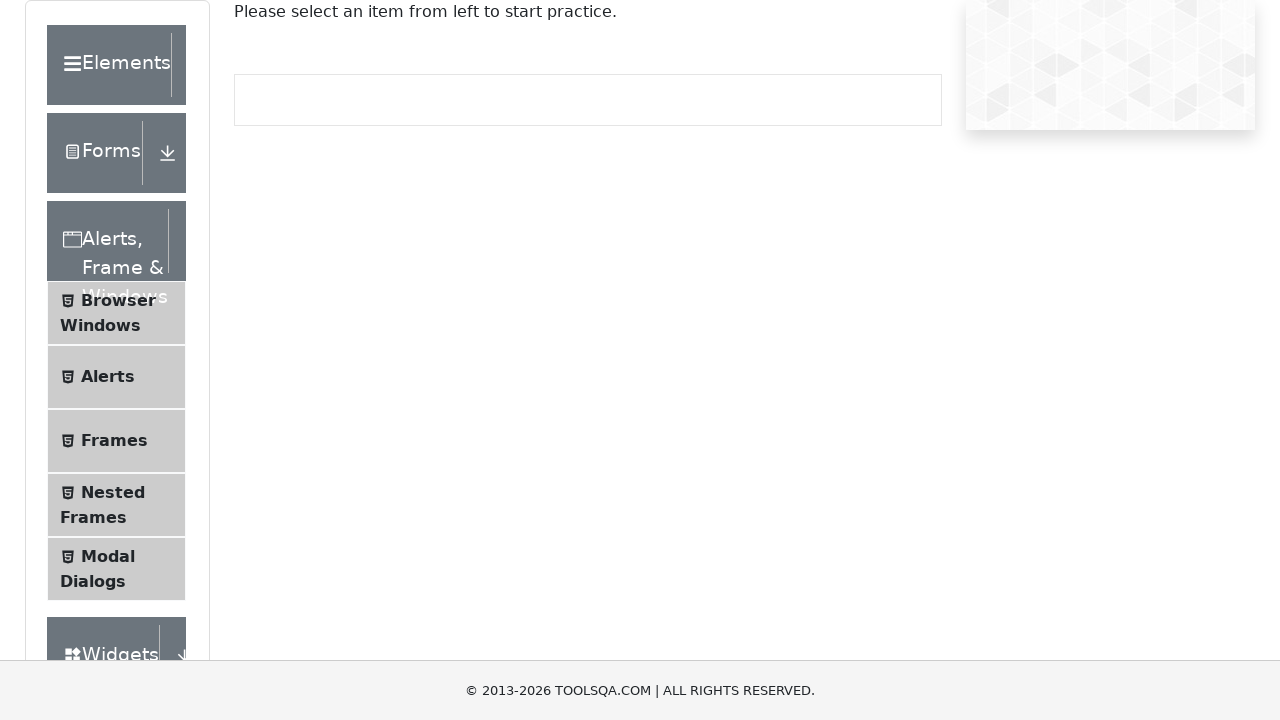

Clicked on 'Browser Windows' menu item at (118, 300) on xpath=//span[text()='Browser Windows']
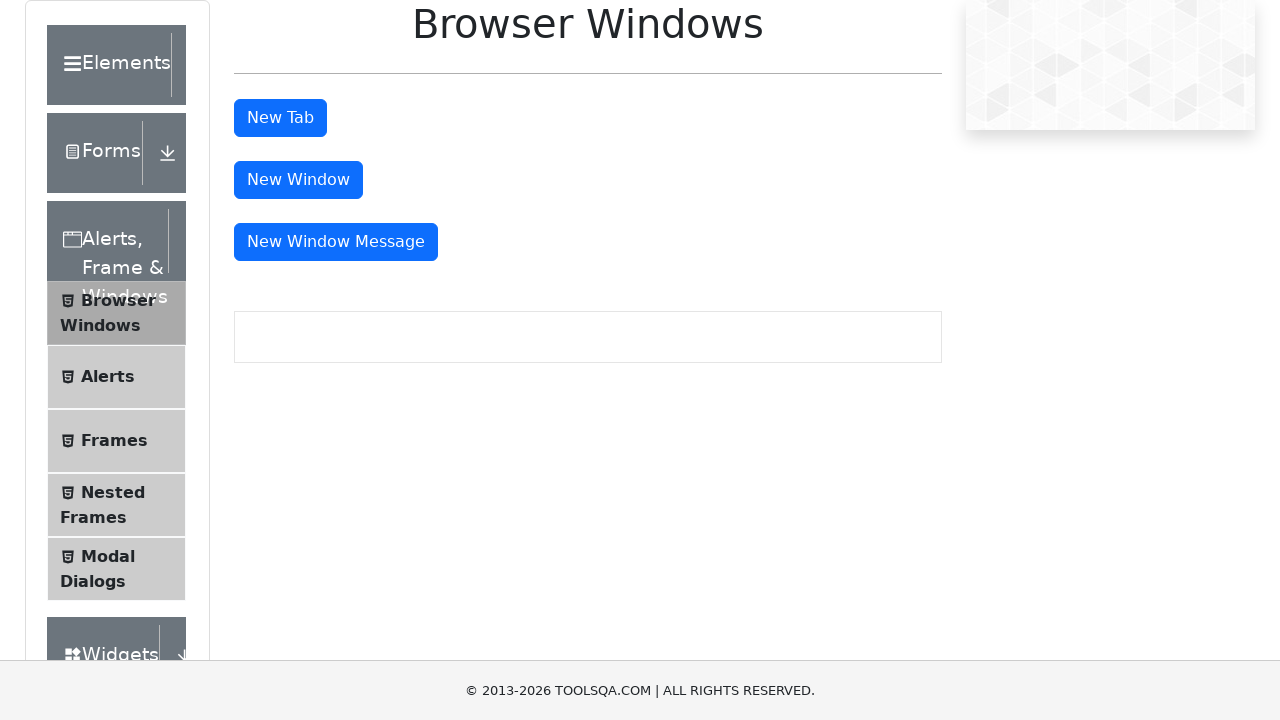

Clicked 'New Window' button to open new window at (298, 180) on #windowButton
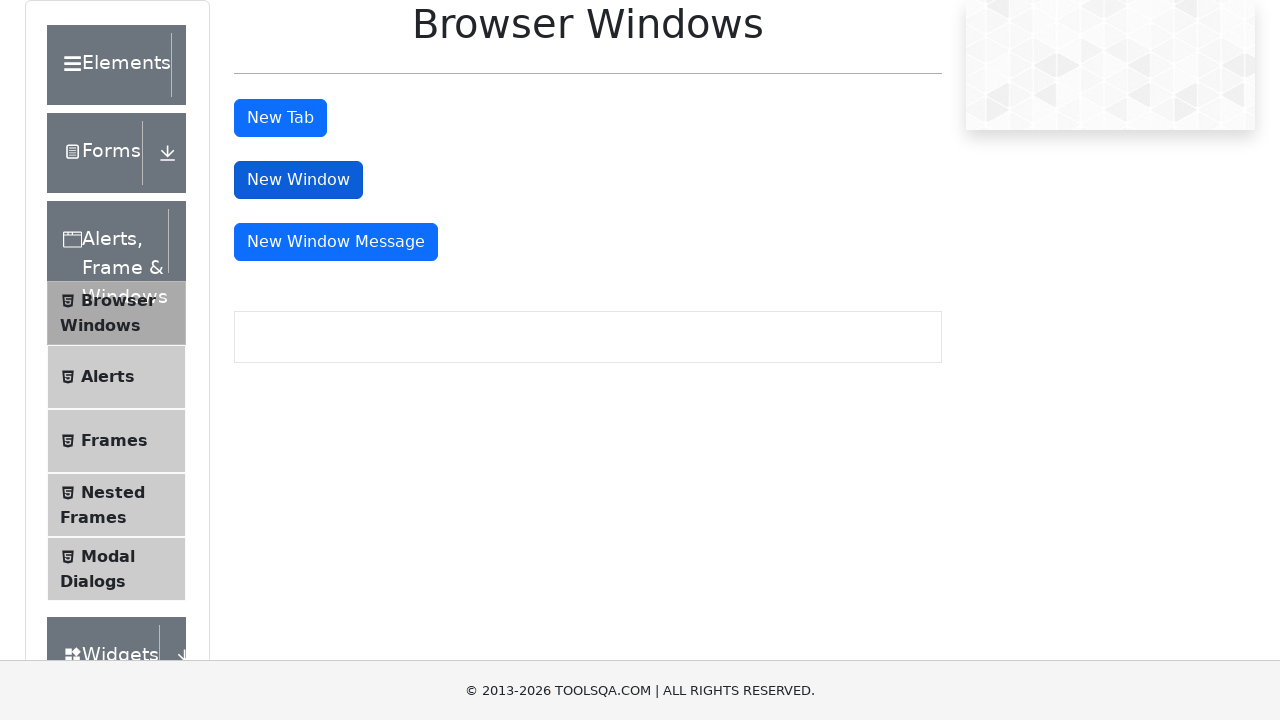

Waited for new window to open
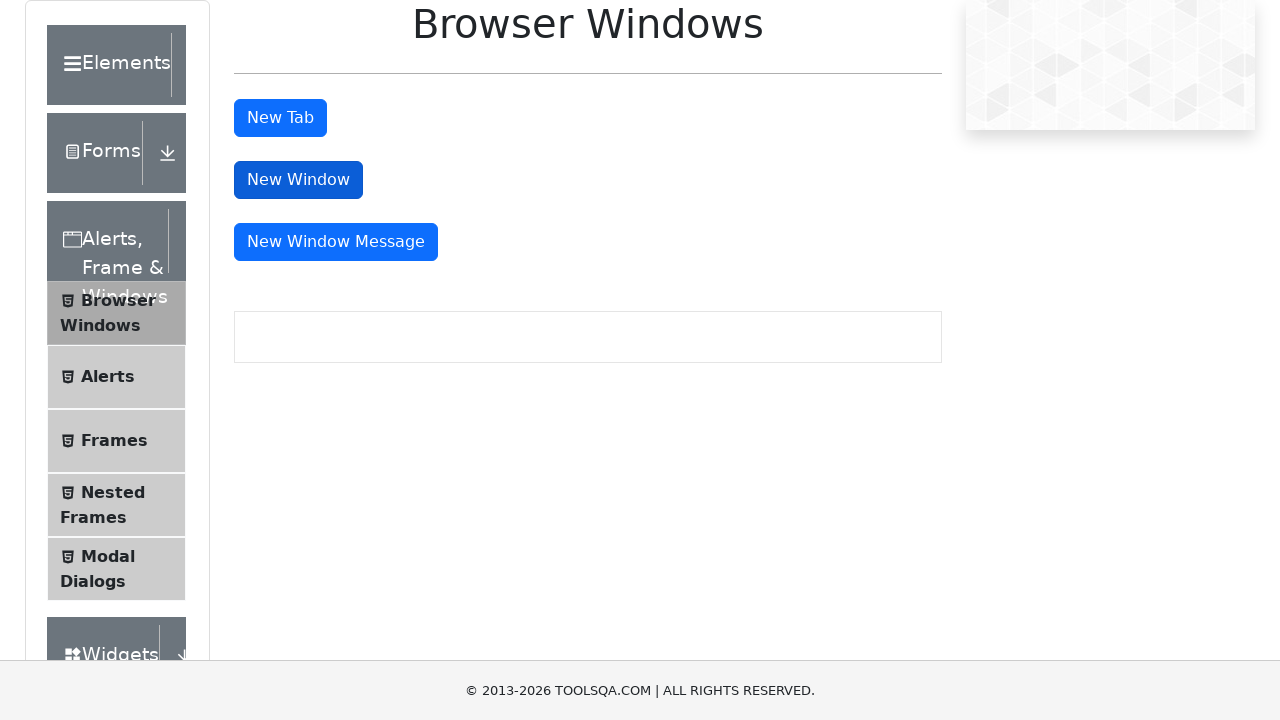

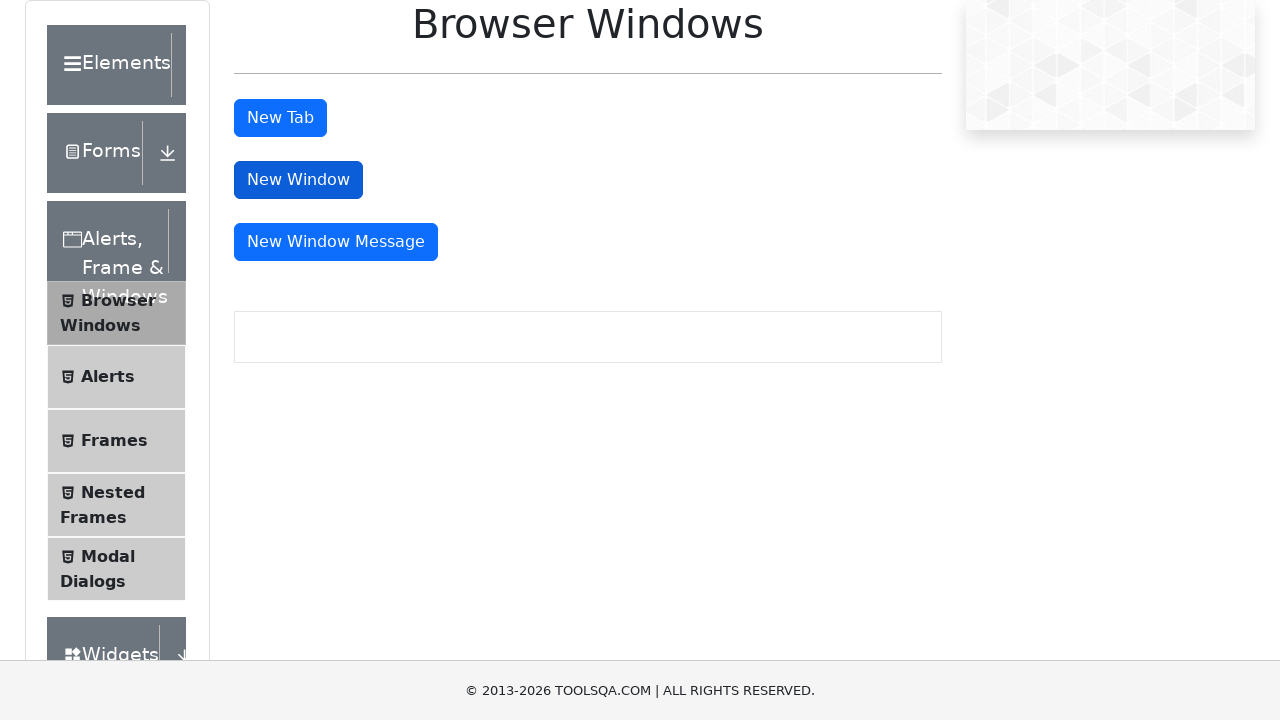